Navigates to the OrangeHRM page and verifies that an image element exists on the page by locating it by tag name.

Starting URL: http://alchemy.hguy.co/orangehrm

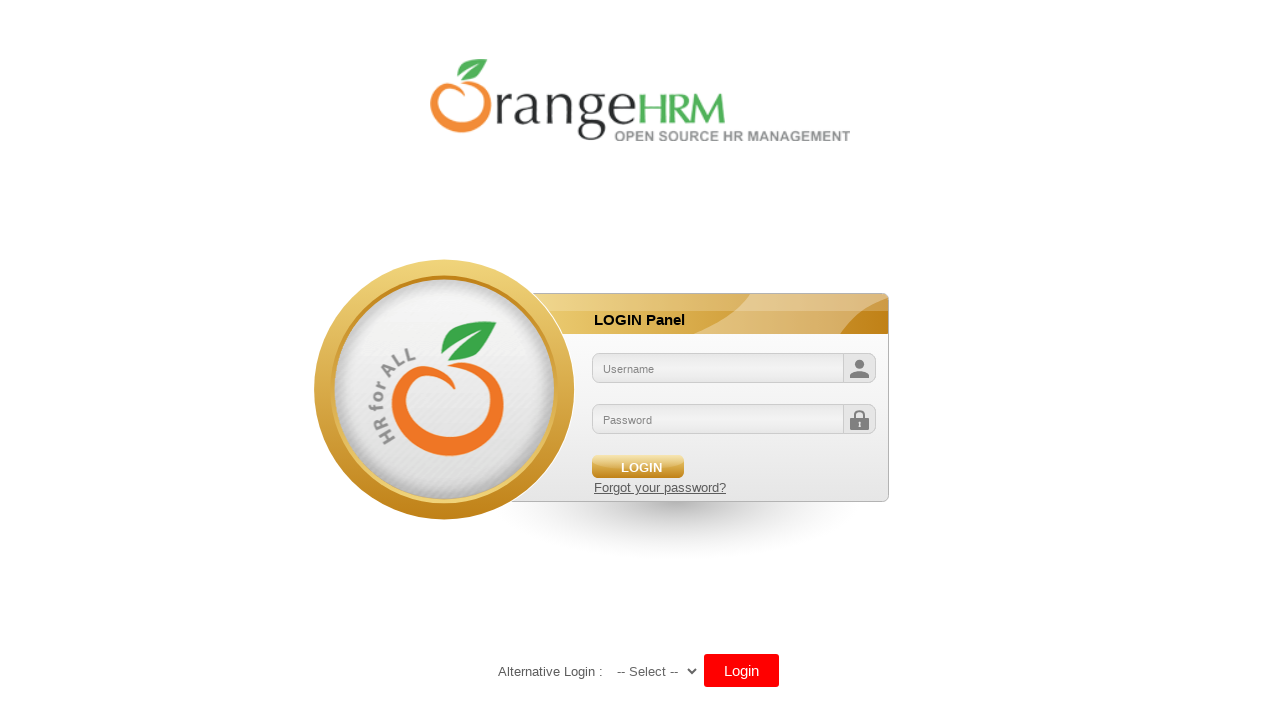

Navigated to OrangeHRM page
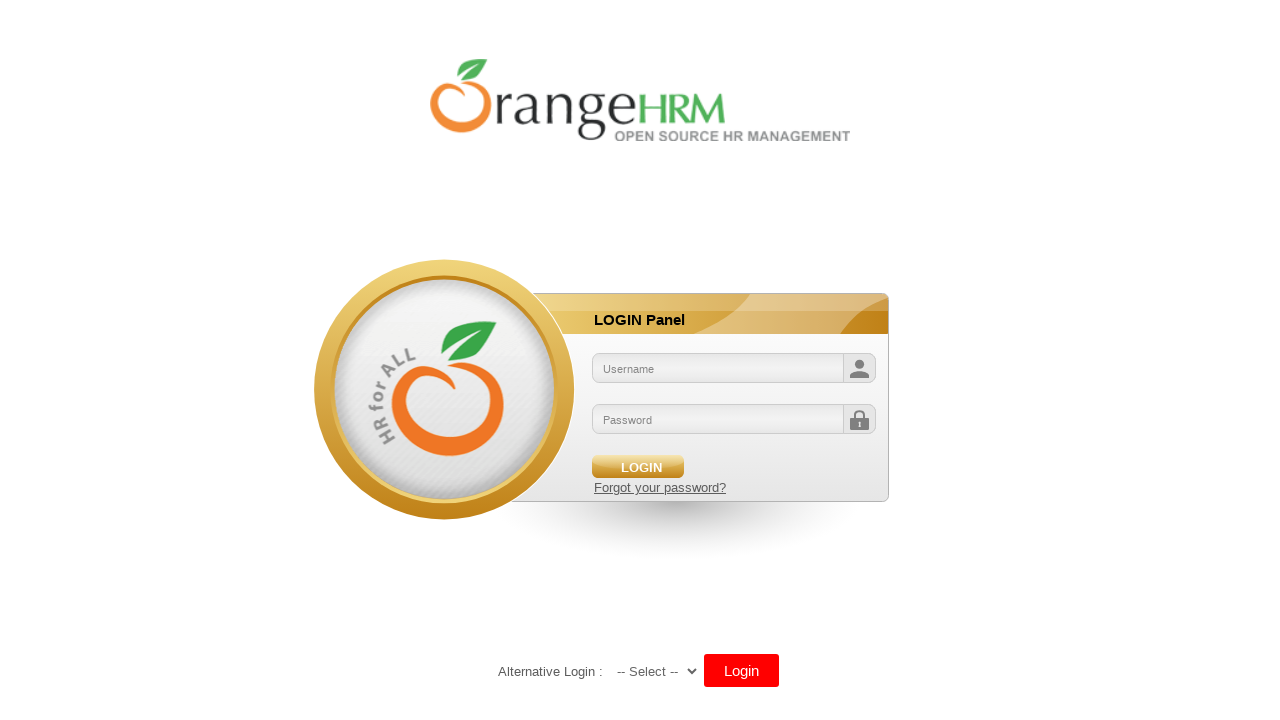

Image element found and attached to DOM
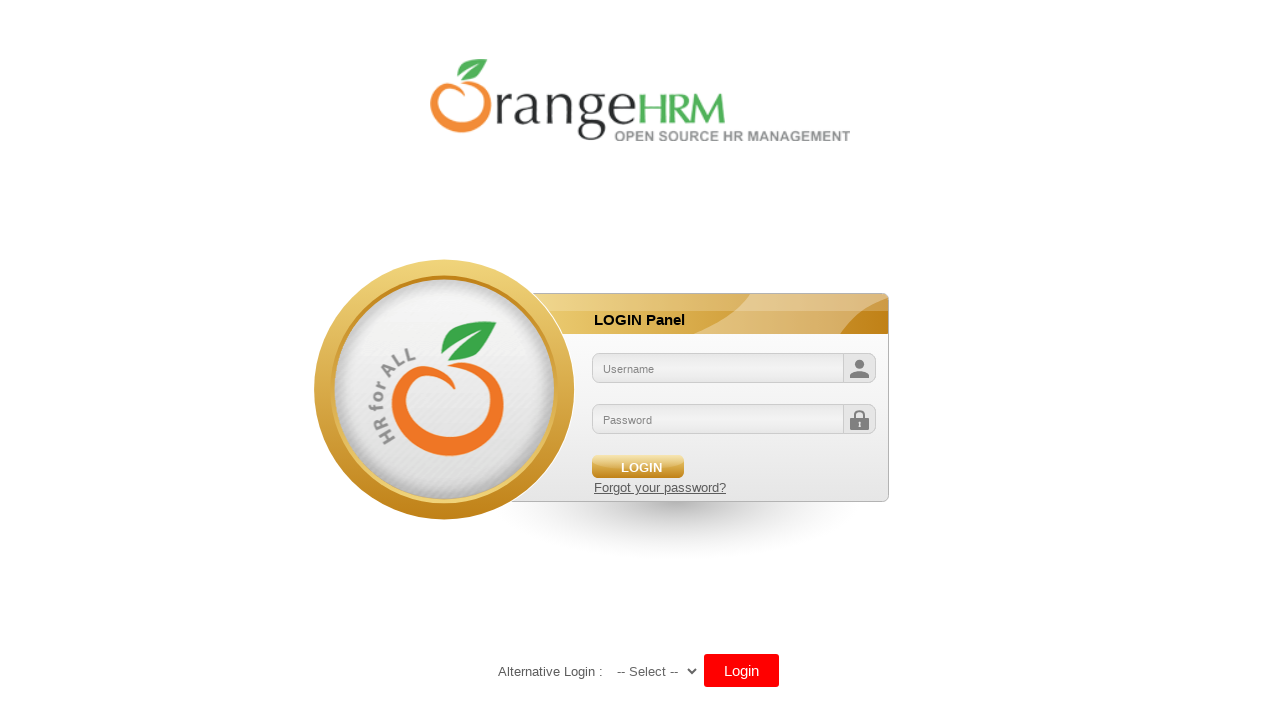

Retrieved image src attribute: /orangehrm/symfony/web/webres_5d69118beeec64.10301452/themes/default/images/login/logo.png
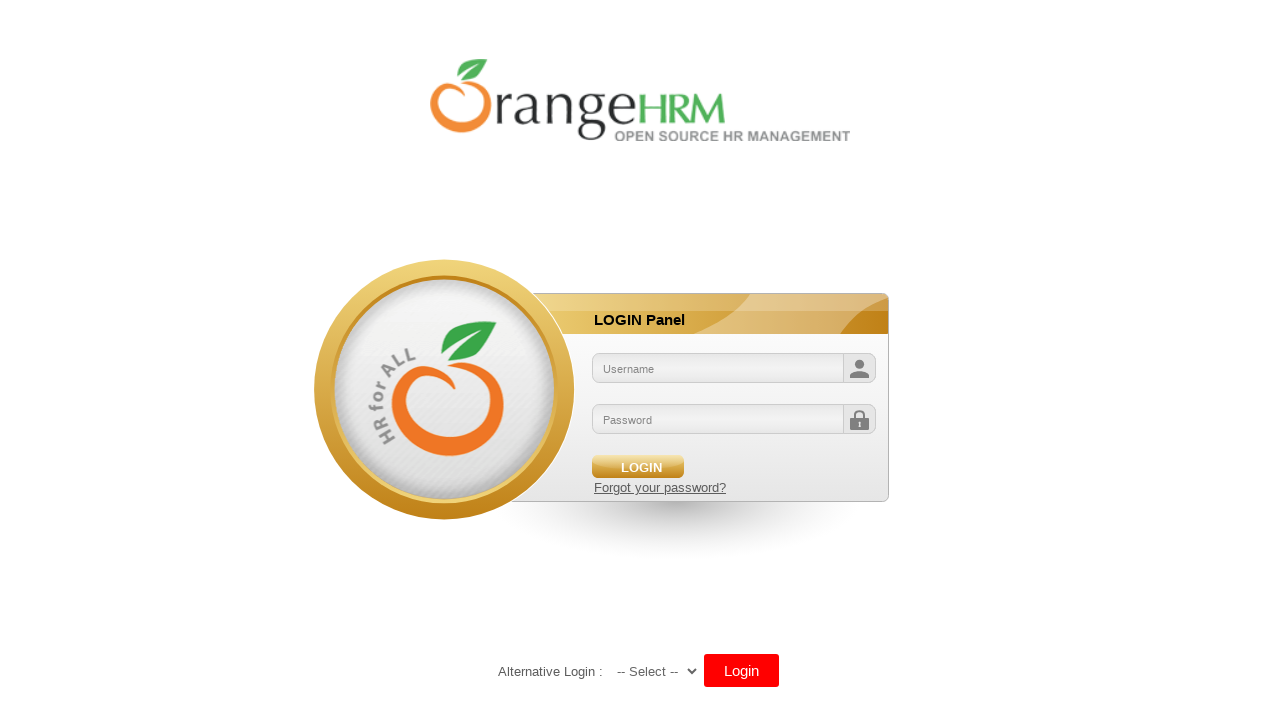

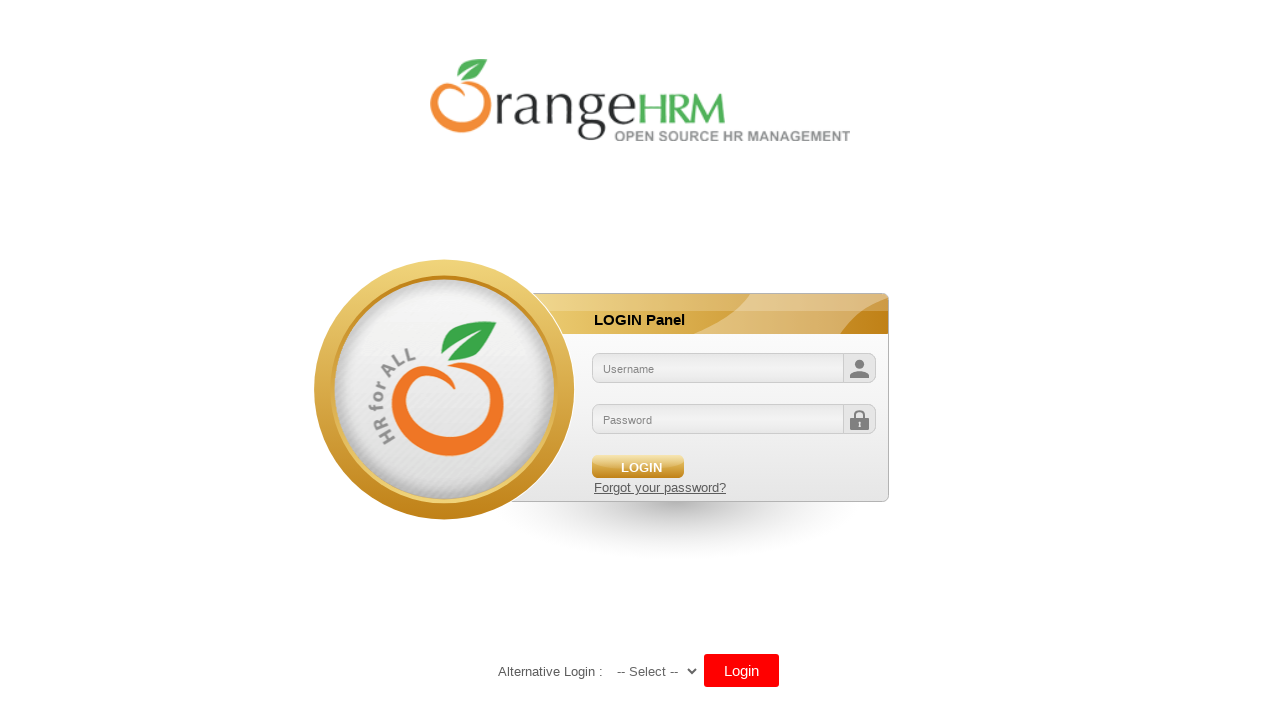